Tests dropdown selection functionality by selecting year, month, and day from different dropdown menus using various selection methods

Starting URL: https://testcenter.techproeducation.com/index.php?page=dropdown

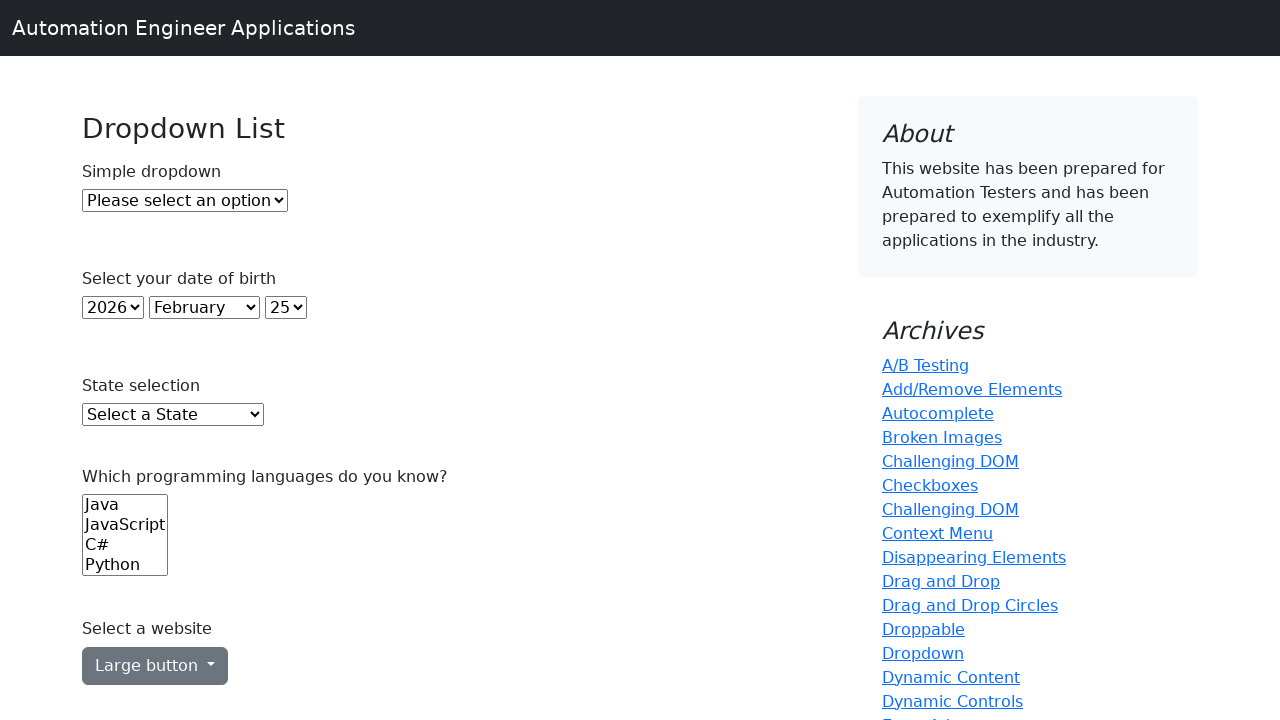

Located year dropdown element
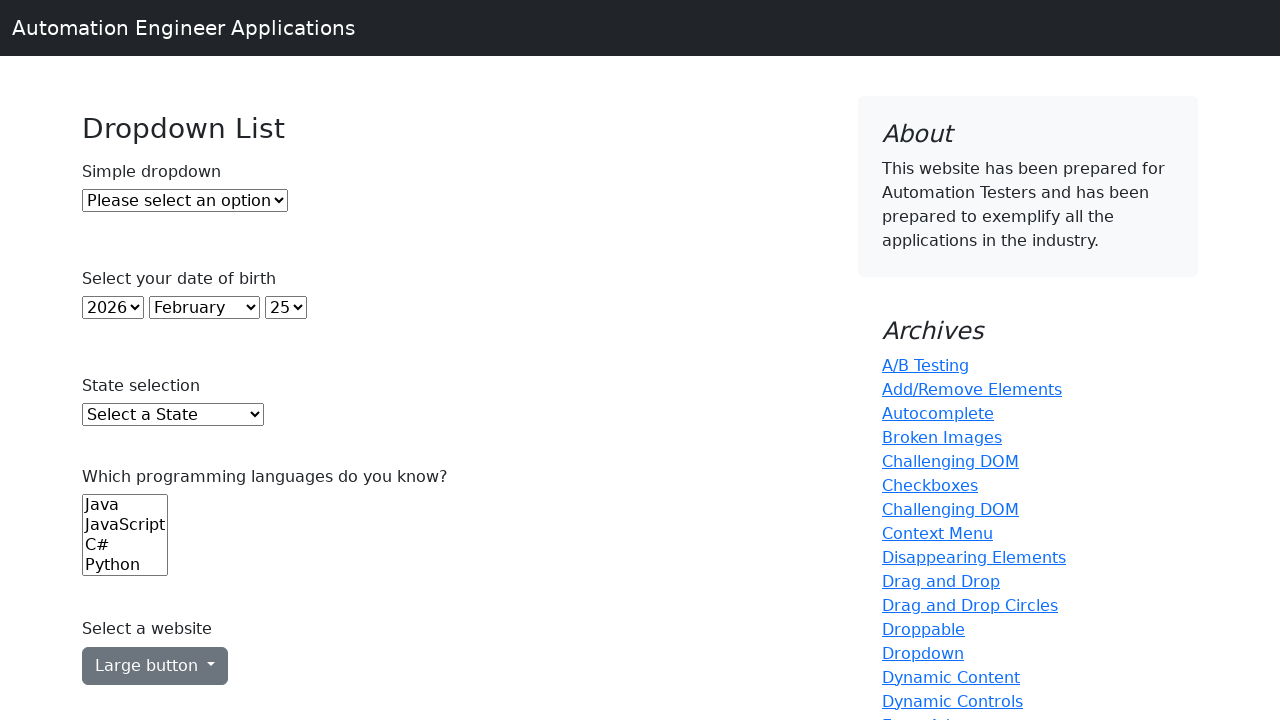

Located month dropdown element
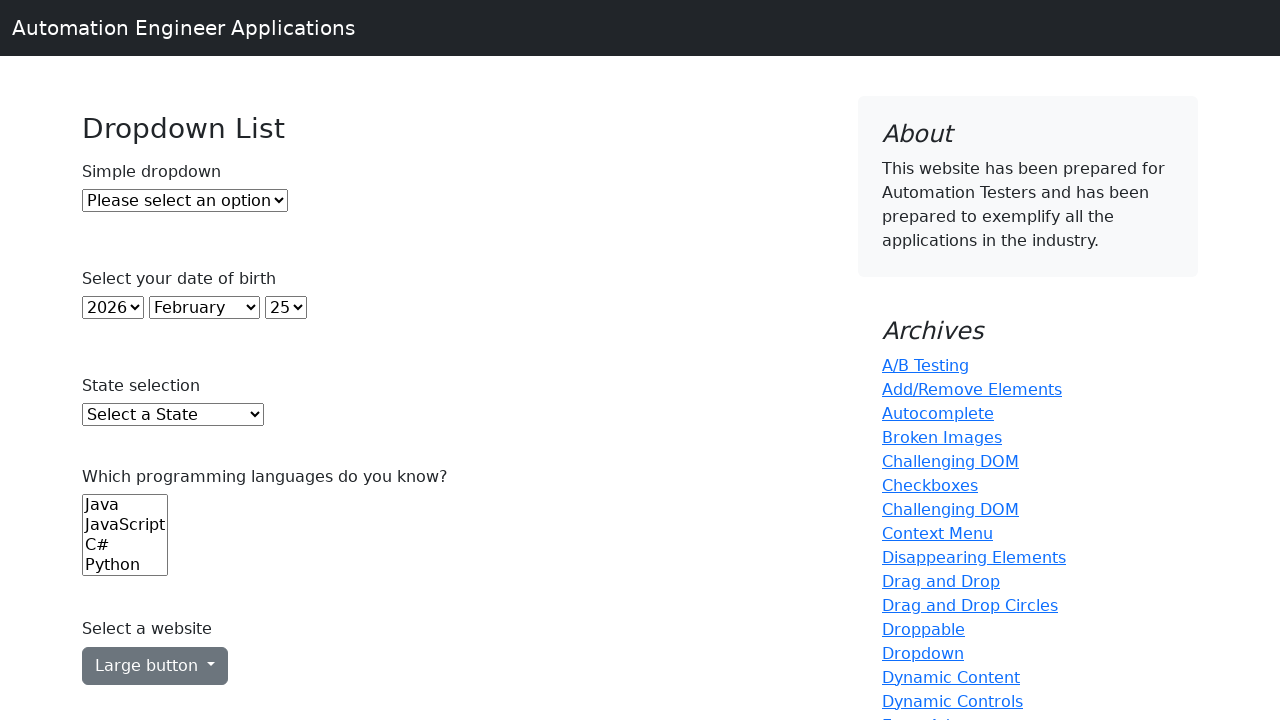

Located day dropdown element
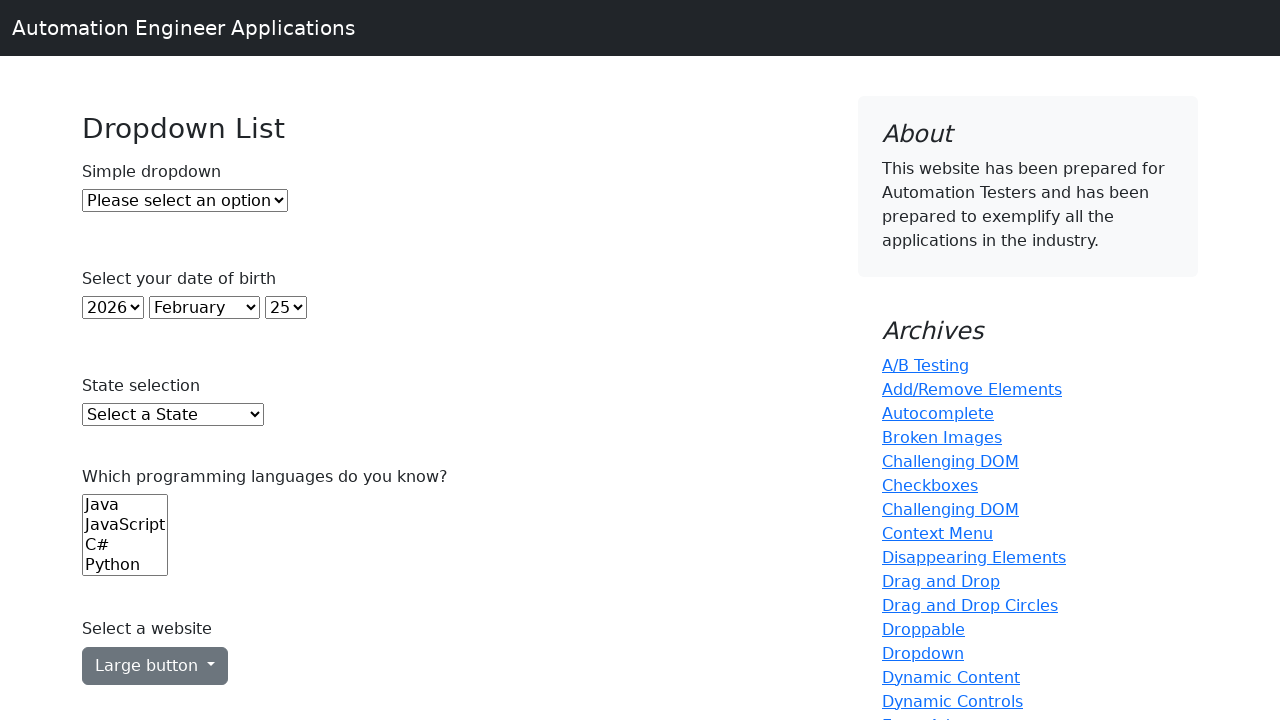

Selected year 2018 from year dropdown by index 5 on xpath=//*[@id='year']
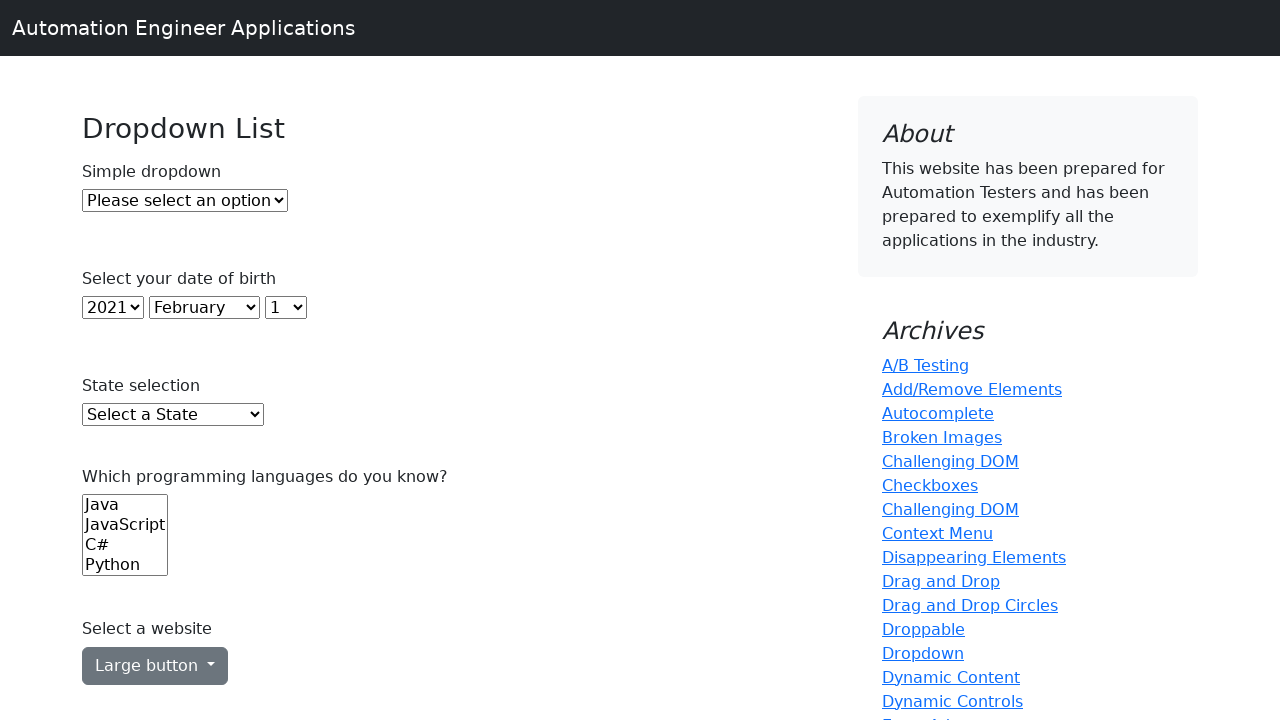

Selected month July (value='6') from month dropdown on (//select)[3]
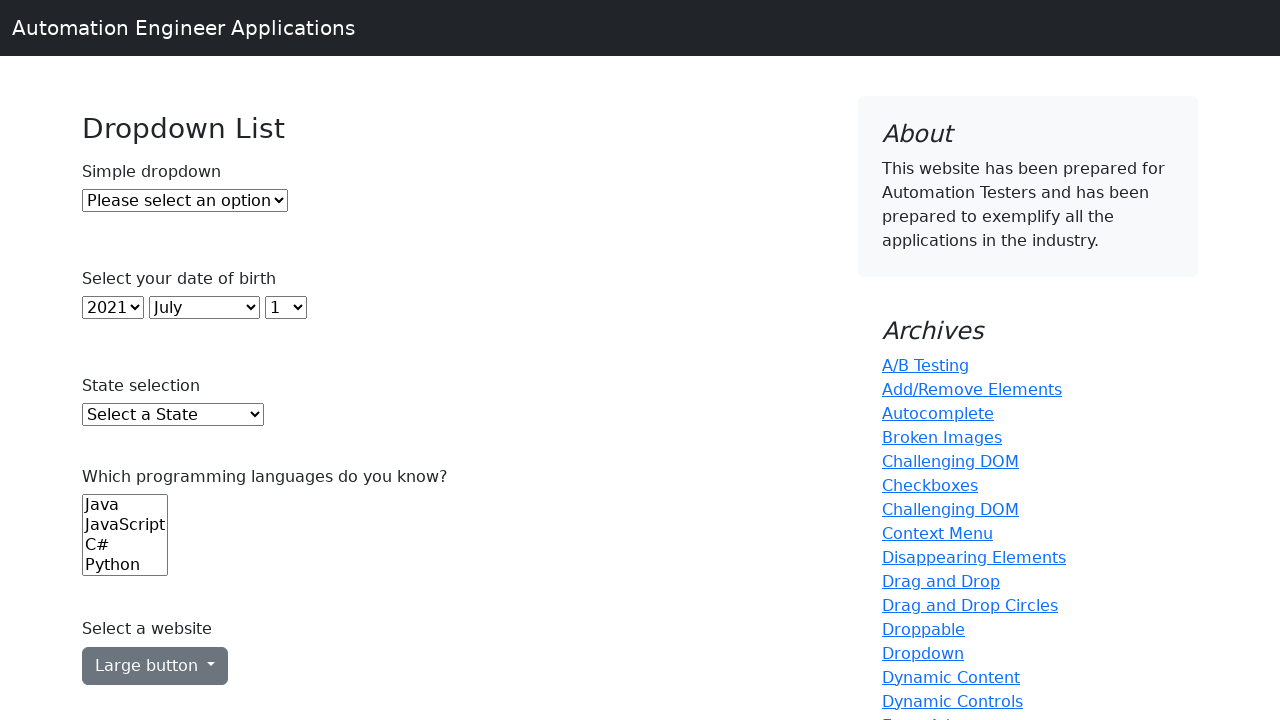

Selected day 15 from day dropdown by label on (//select)[4]
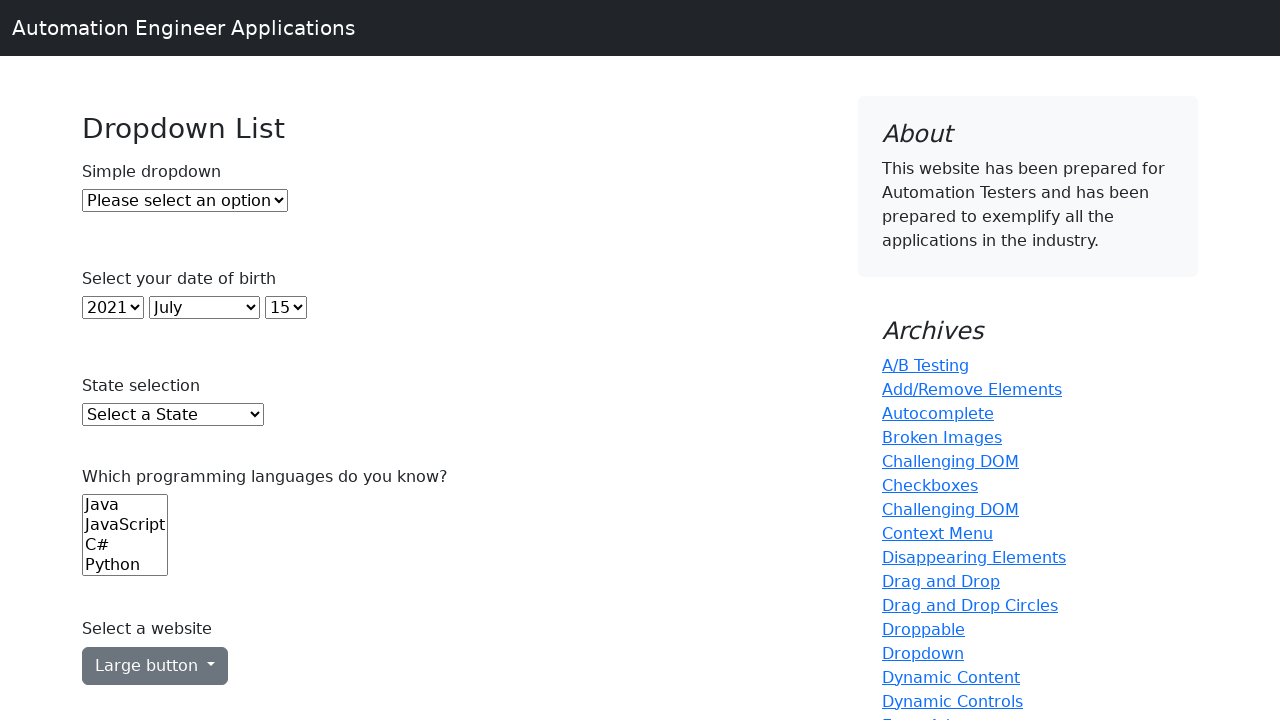

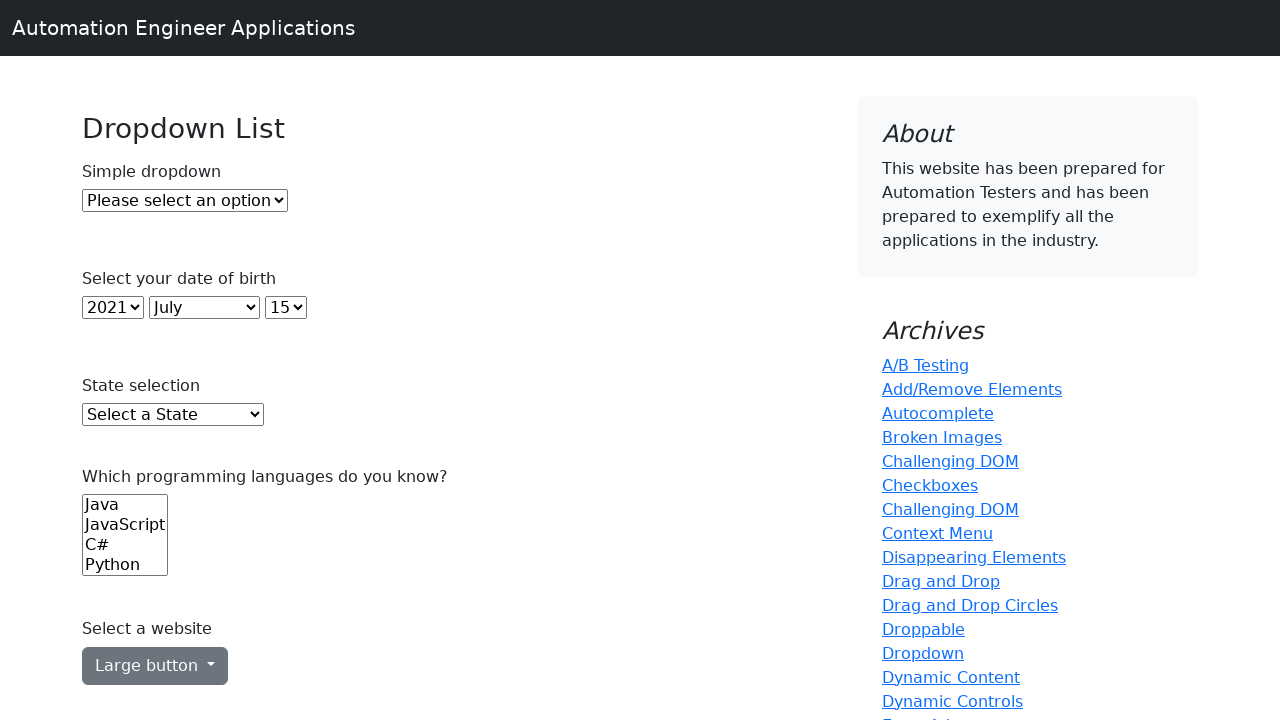